Navigates to Yash website and verifies the page loads

Starting URL: http://www.yash.com

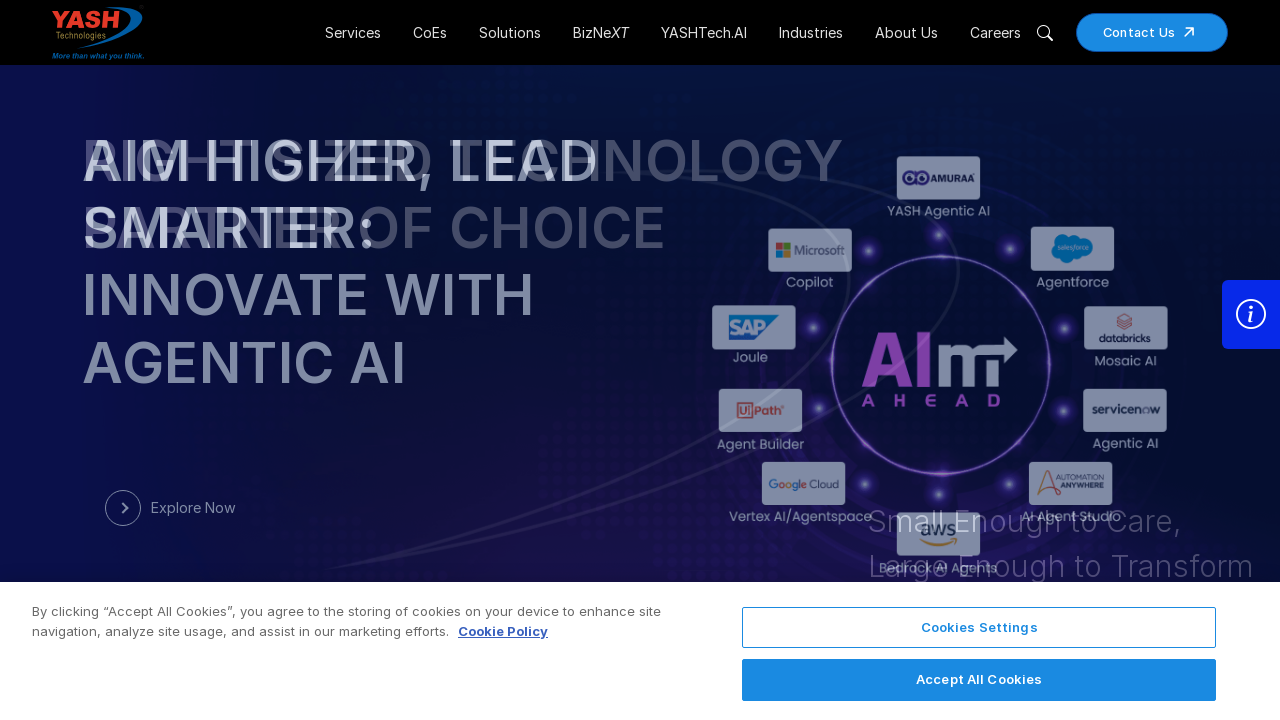

Waited for Yash website page to reach domcontentloaded state
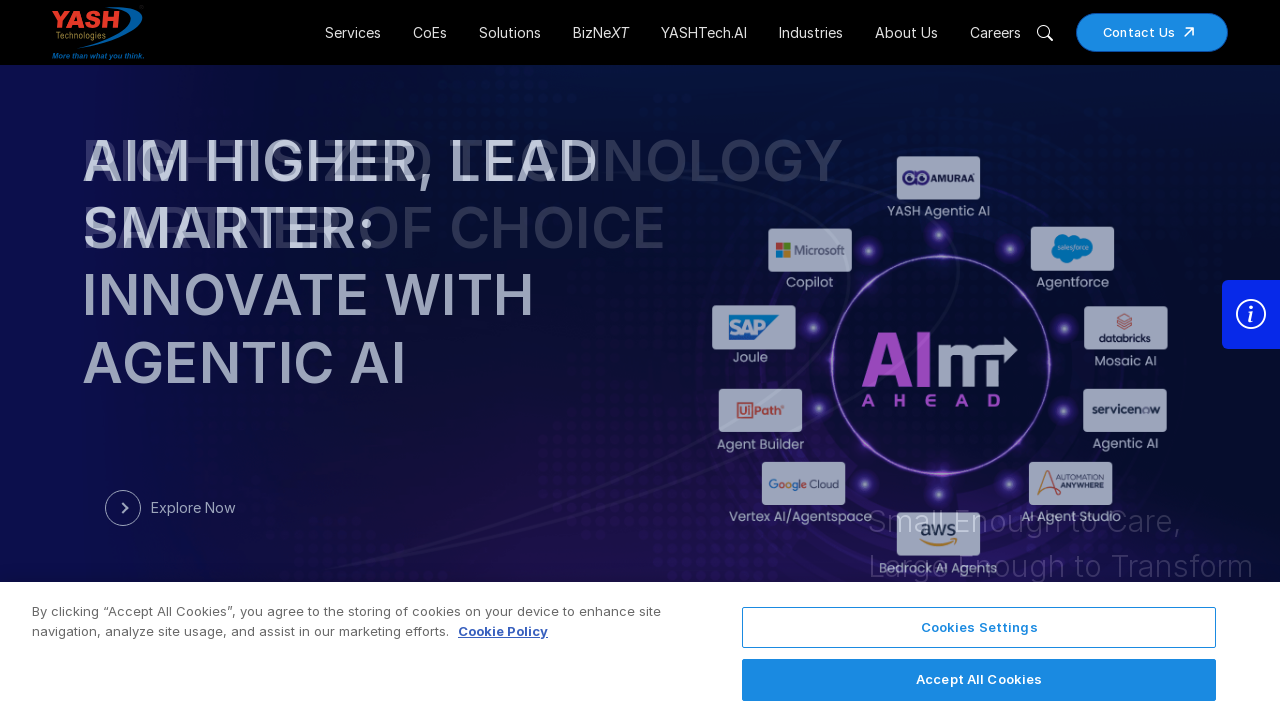

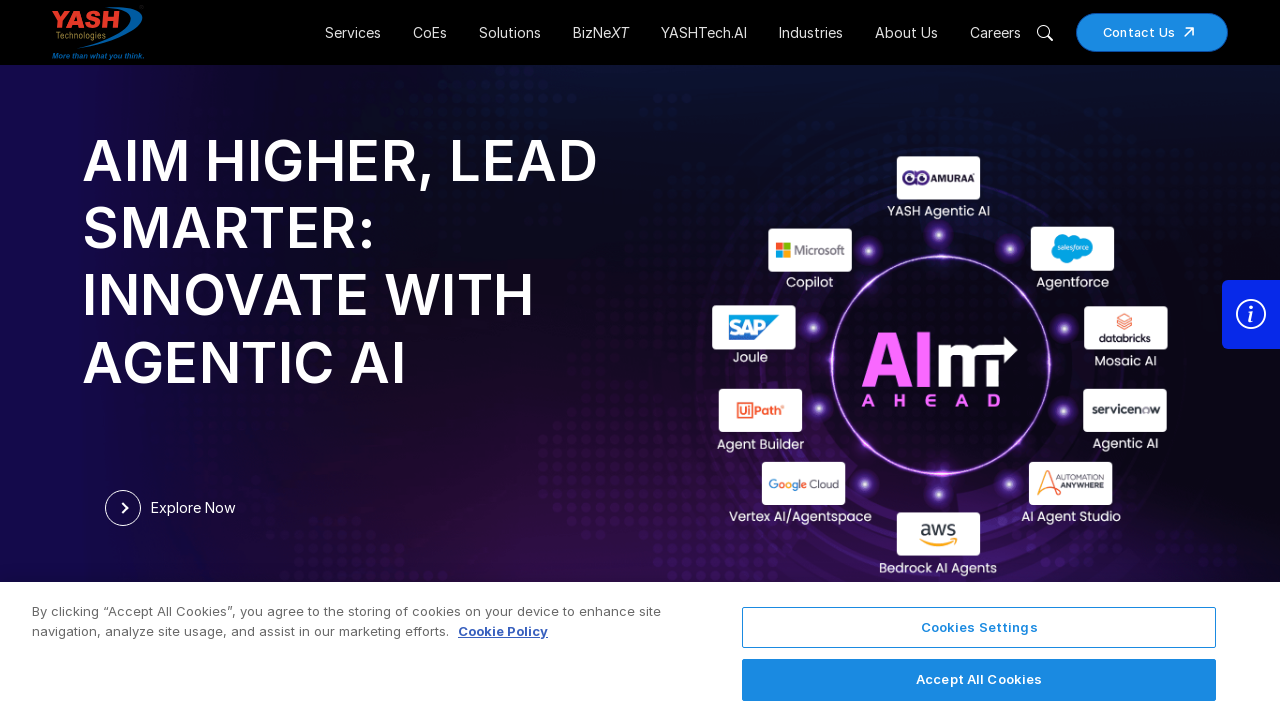